Tests that the Catalog page displays listings for all three cats

Starting URL: https://cs1632.appspot.com/

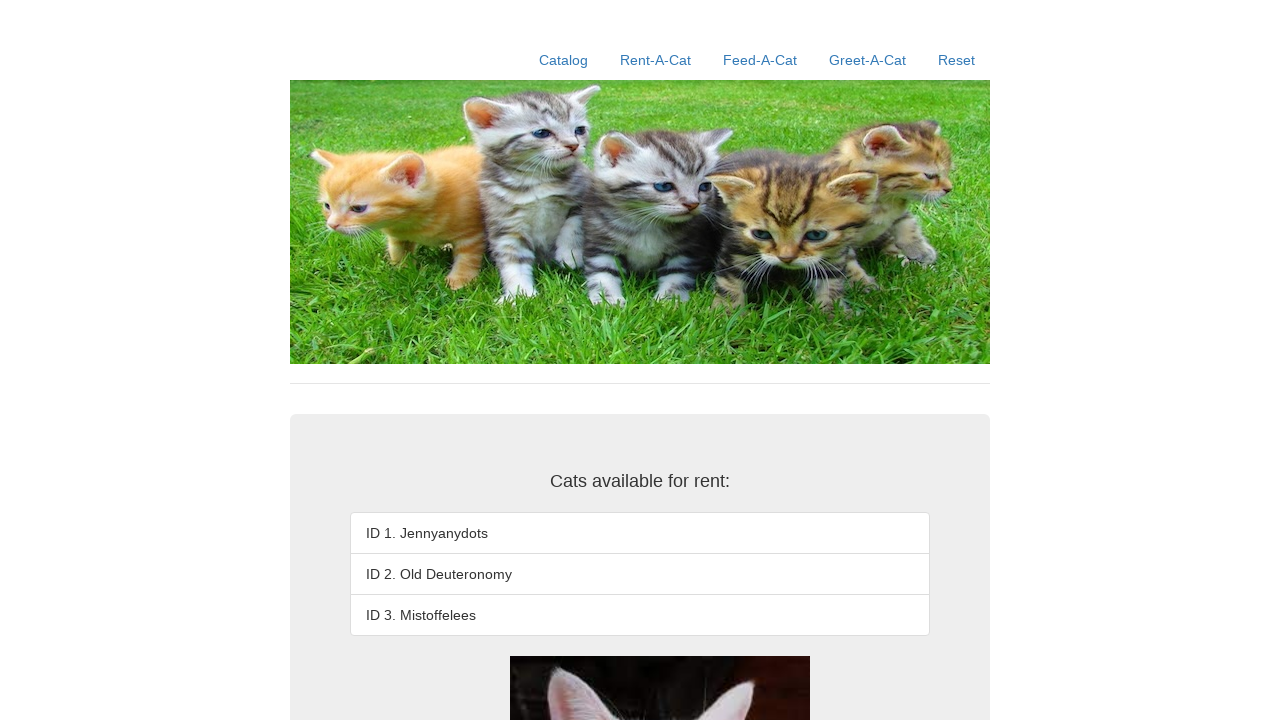

Reset cookies to clear state for all three cats
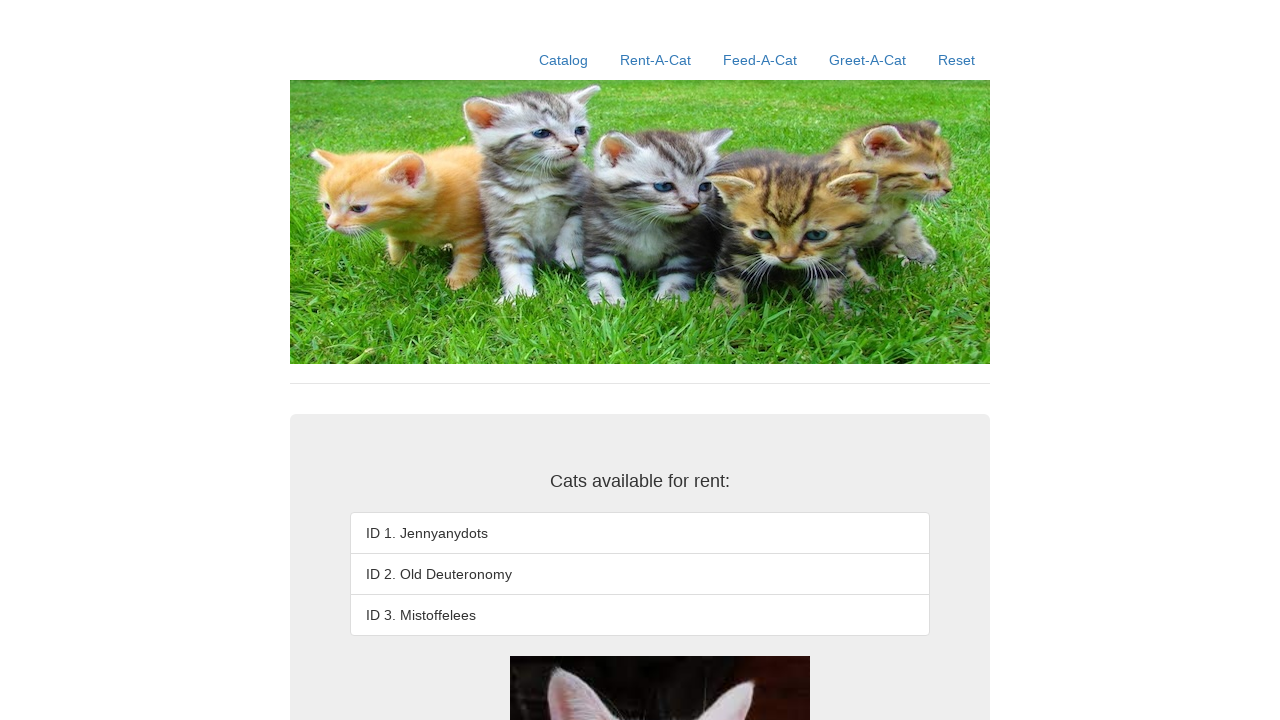

Clicked Catalog link to navigate to catalog page at (564, 60) on text=Catalog
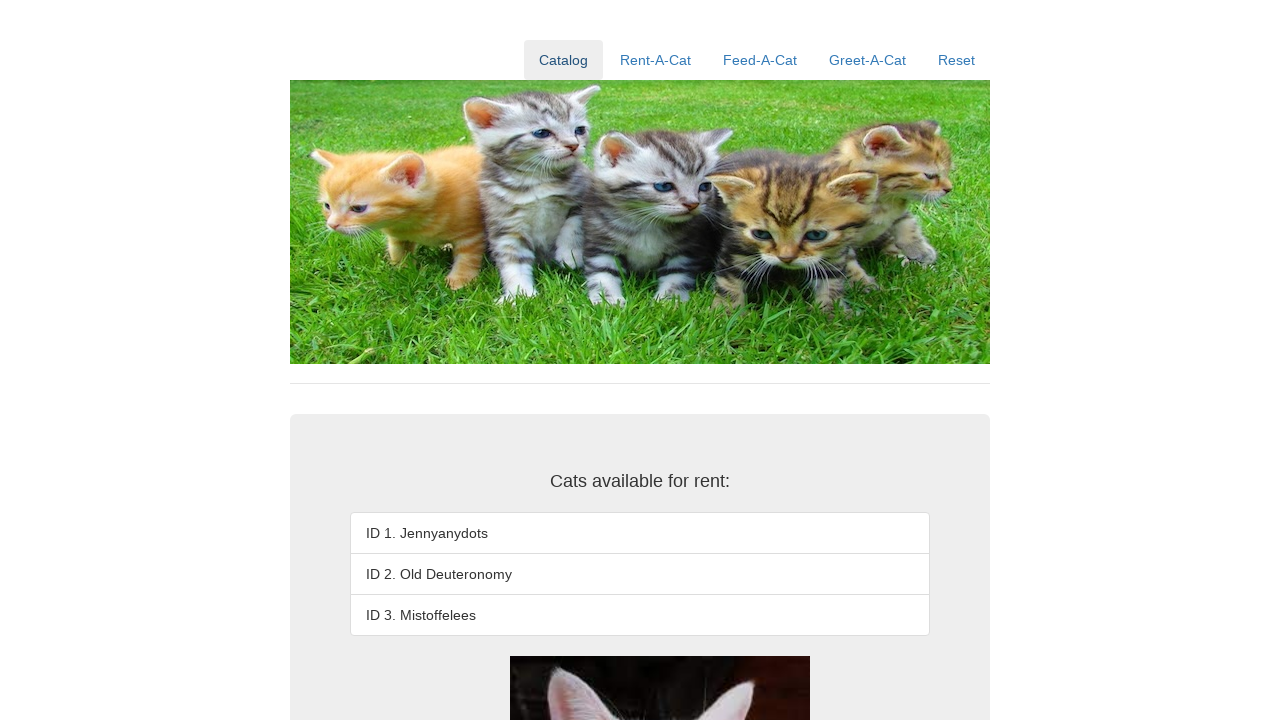

Verified first cat listing (cat-id1) is present
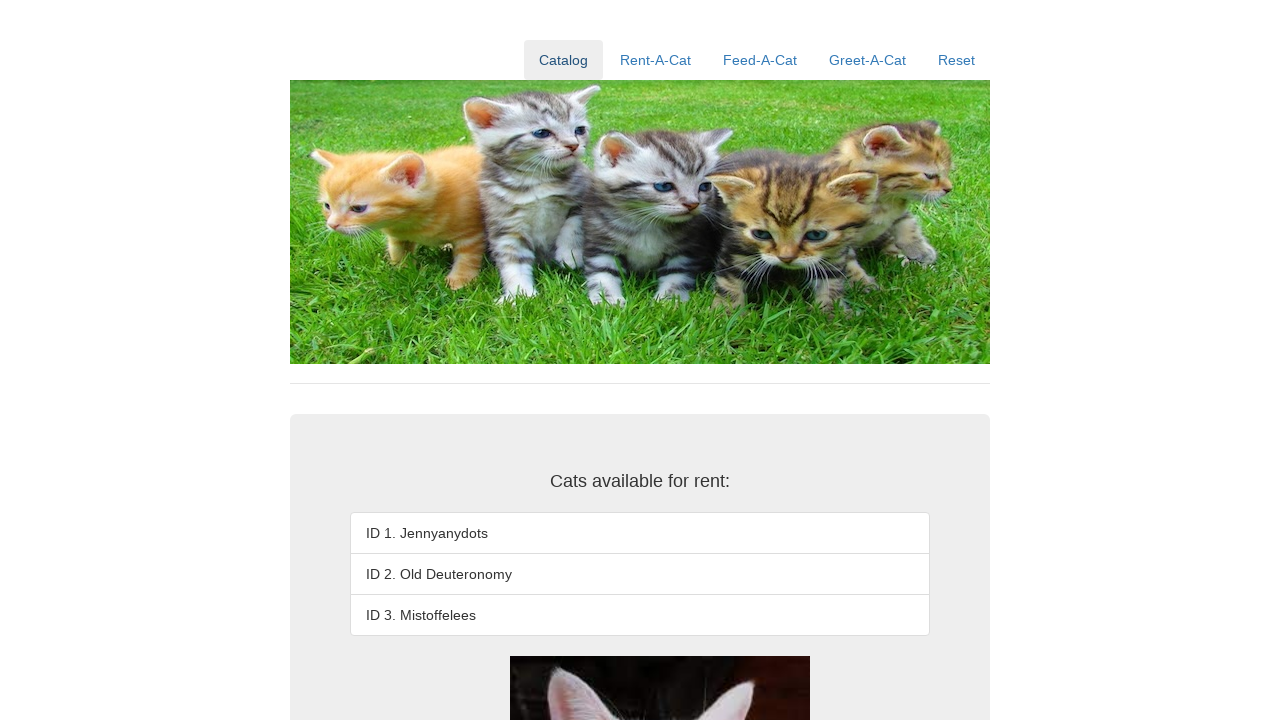

Verified second cat listing (cat-id2) is present
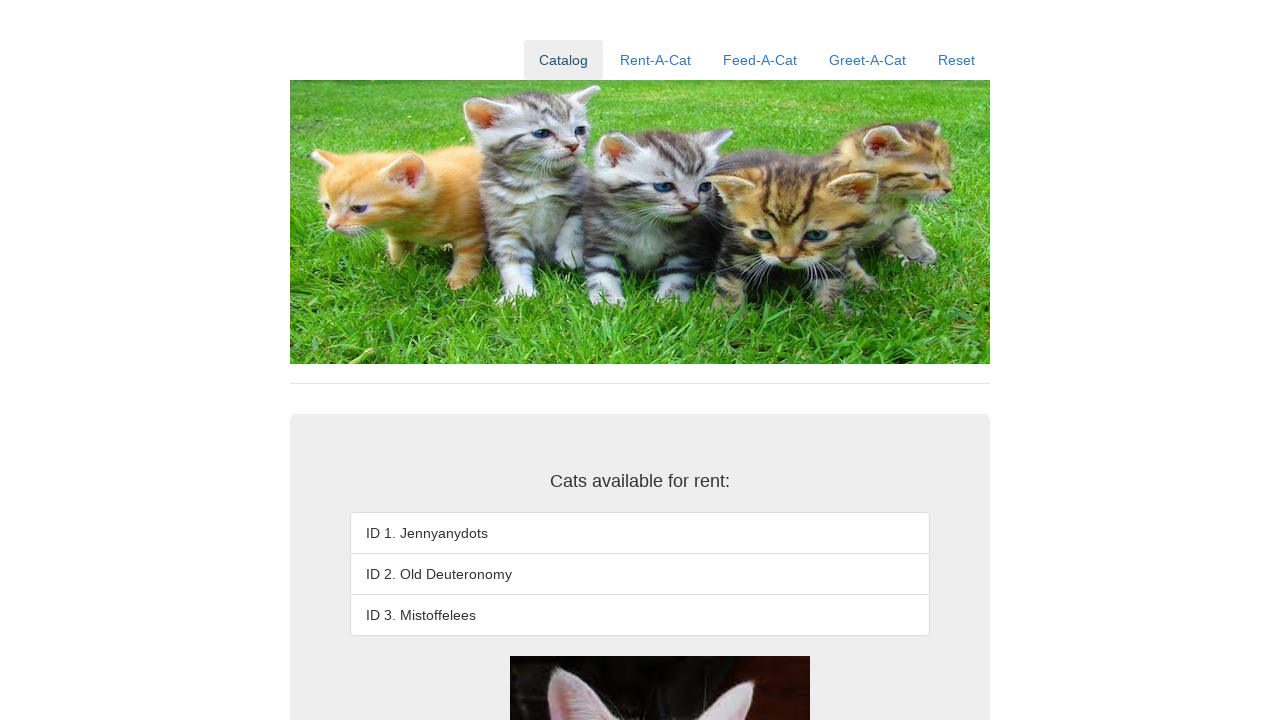

Verified third cat listing (cat-id3) is present
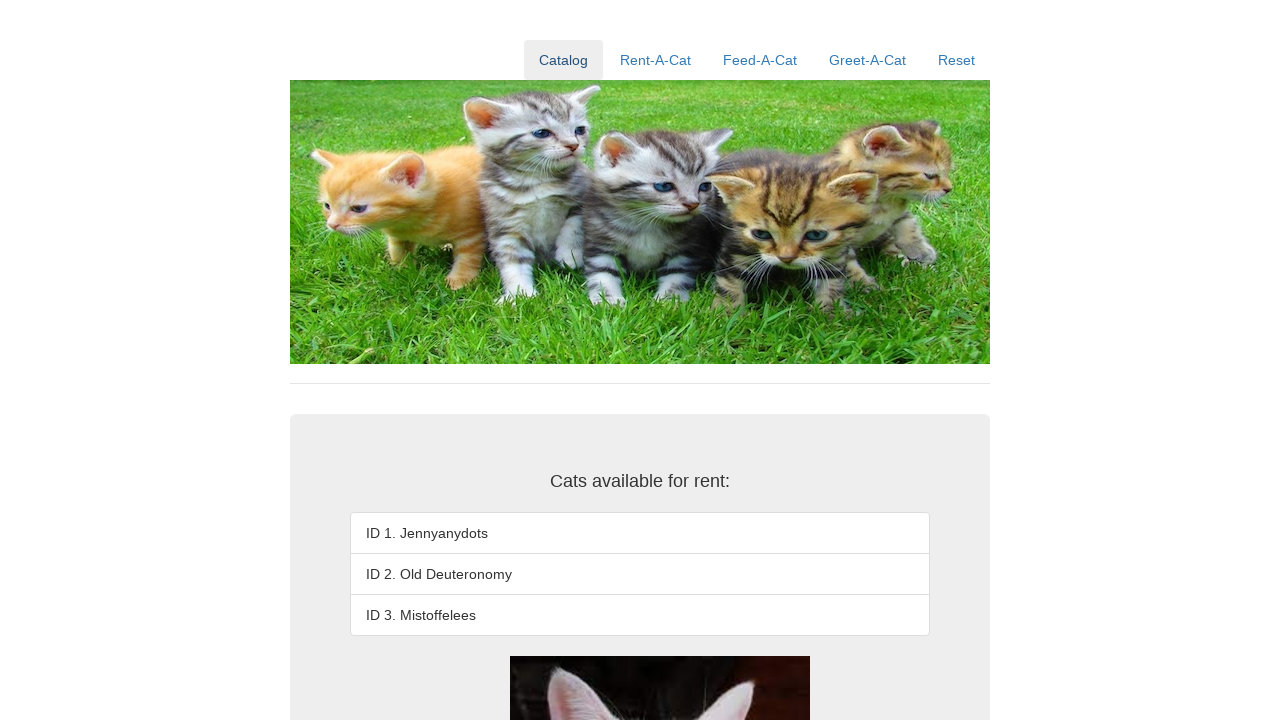

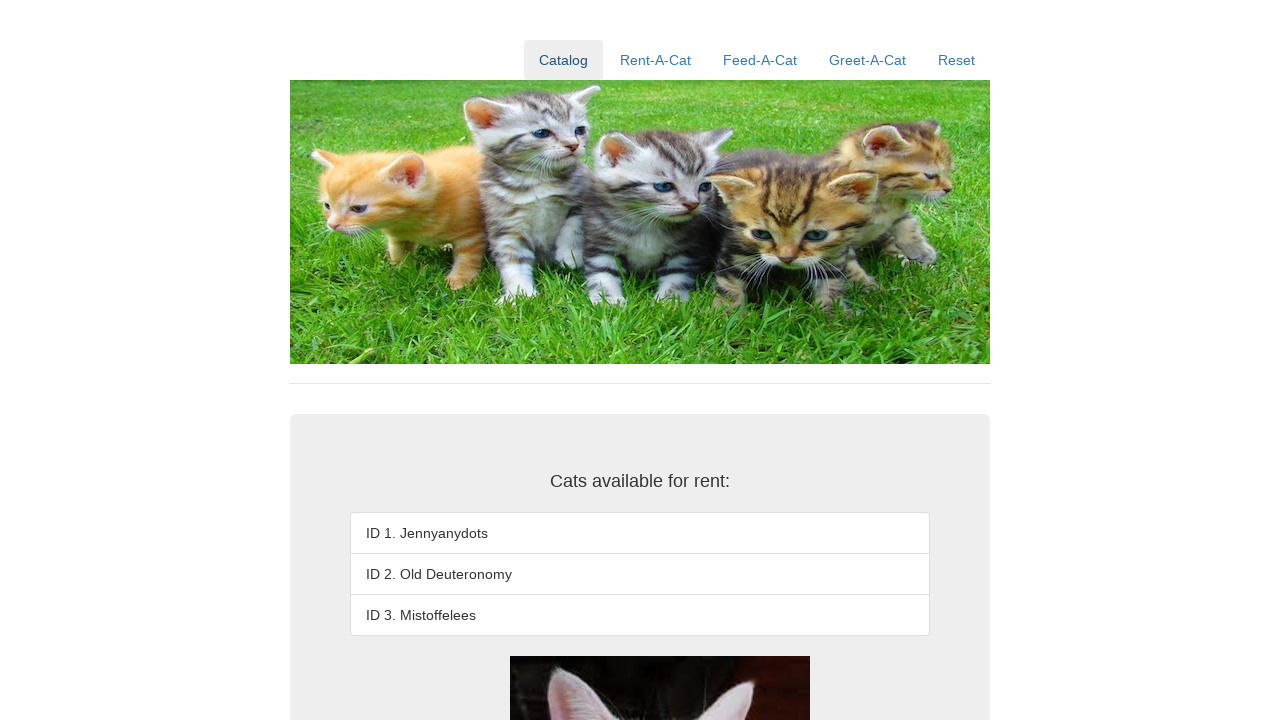